Tests that a slowly loading page eventually displays a header element by waiting for it to appear

Starting URL: https://konflic.github.io/examples/pages/slowlyloading.html

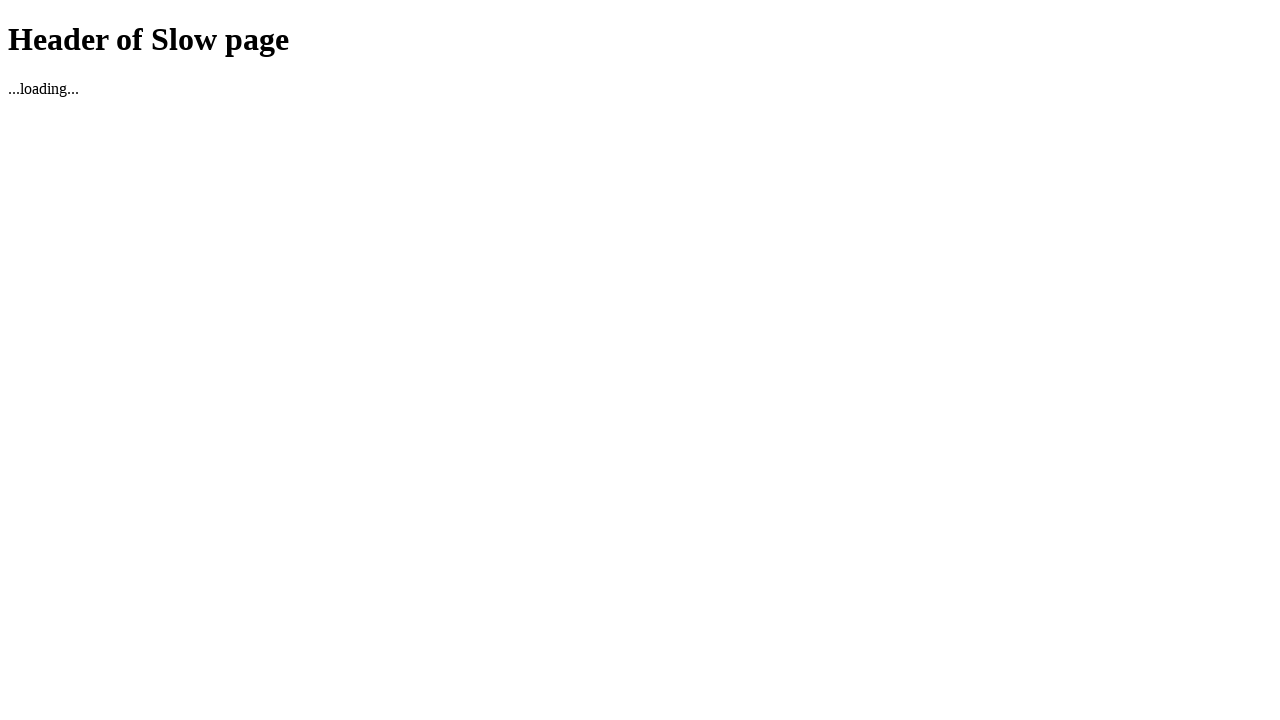

Navigated to slowly loading page
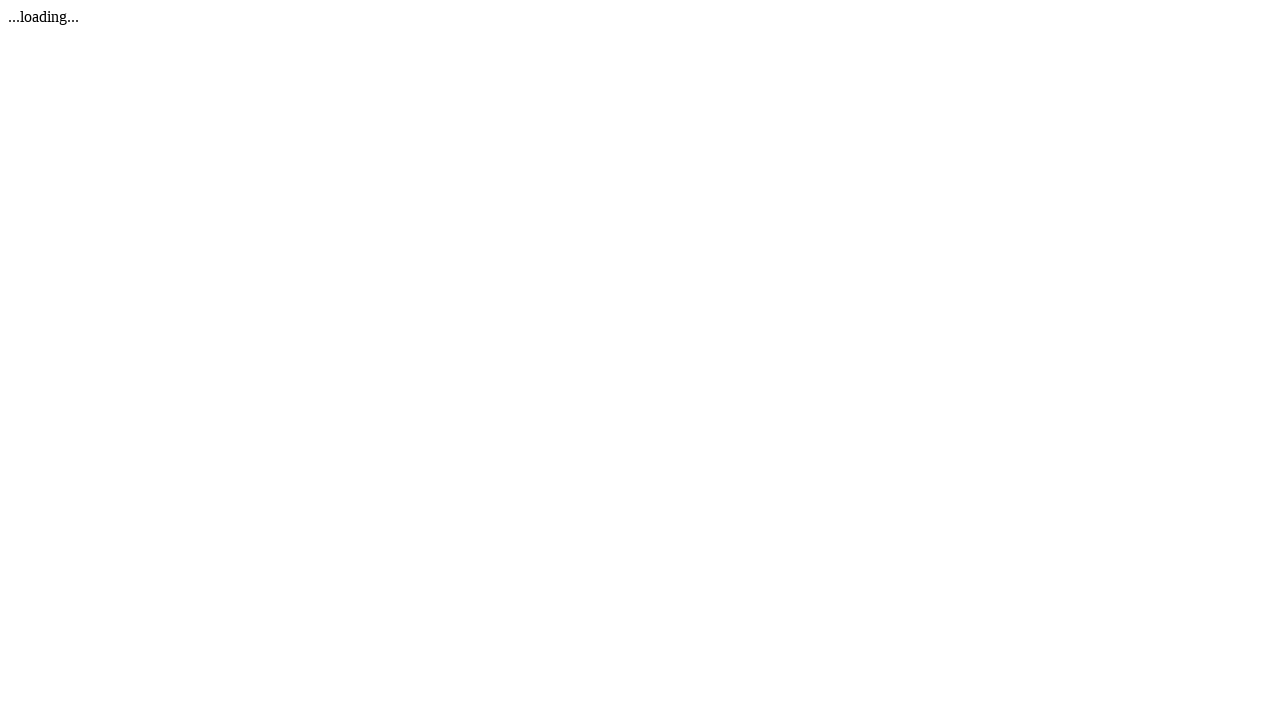

Header element appeared on the page
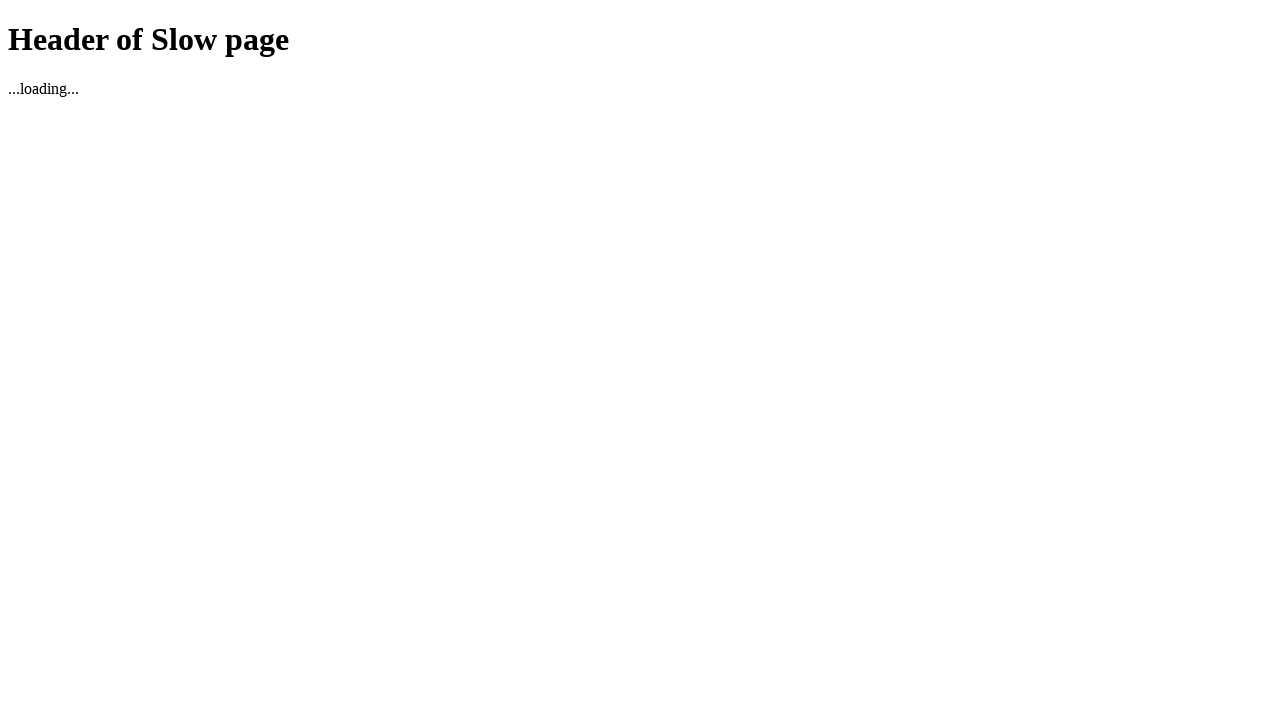

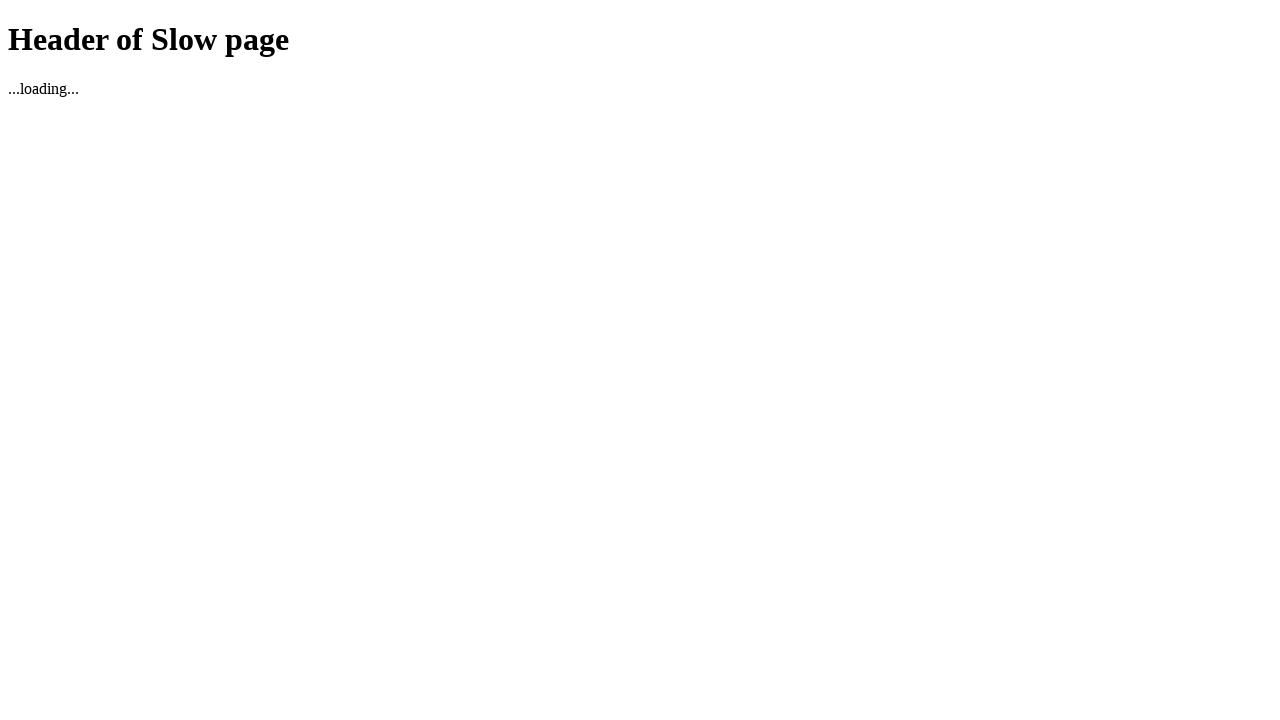